Tests checkbox selection on a practice form by iterating through hobby checkboxes and clicking them

Starting URL: https://demoqa.com/automation-practice-form

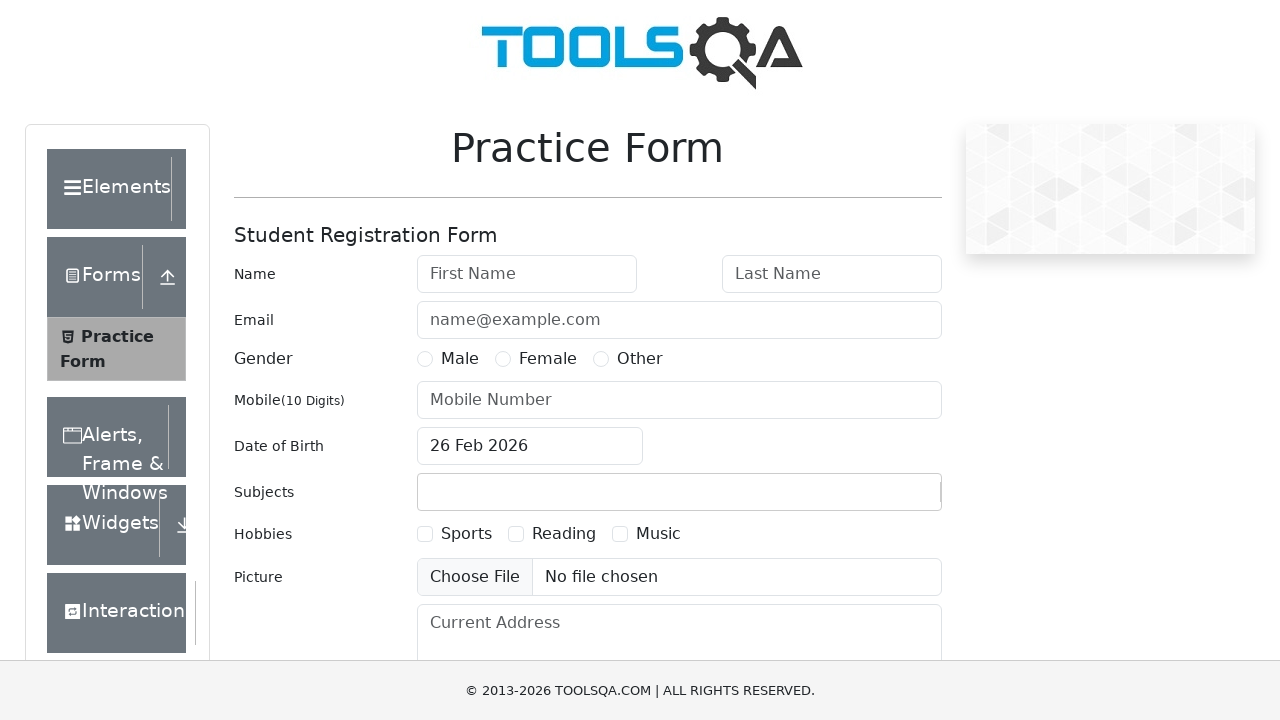

Navigated to automation practice form
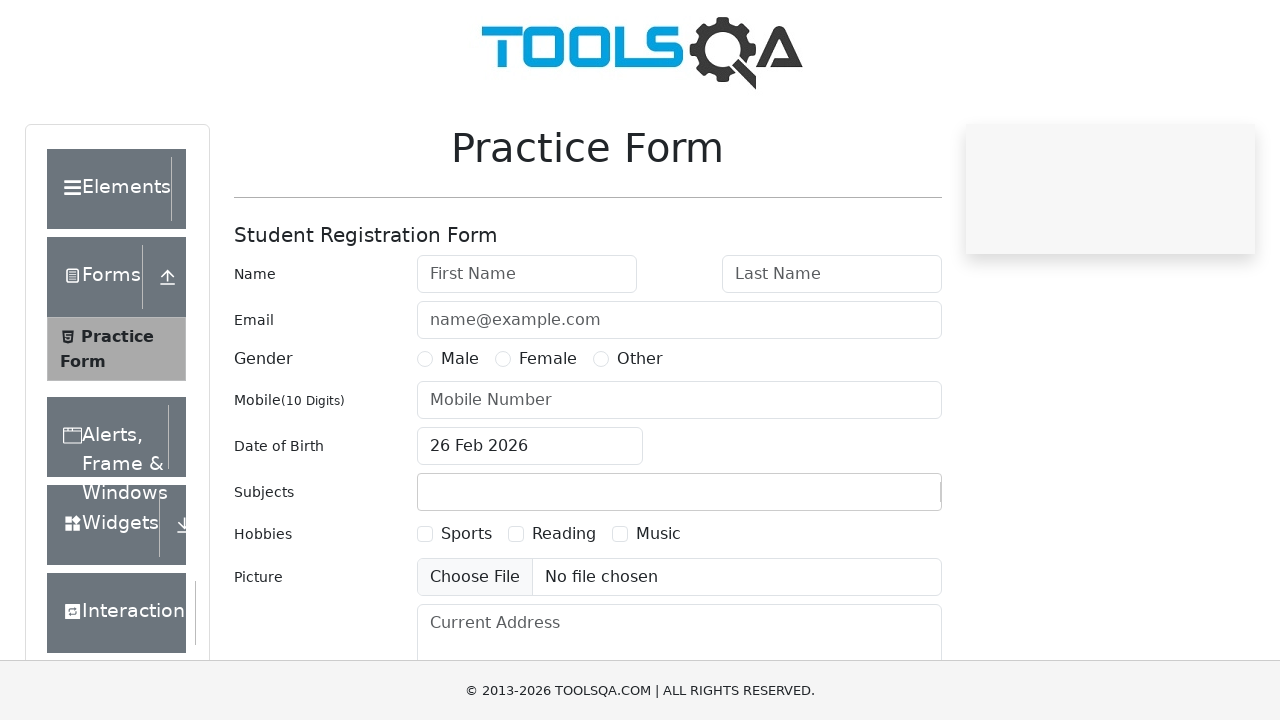

Located all hobby checkboxes on the form
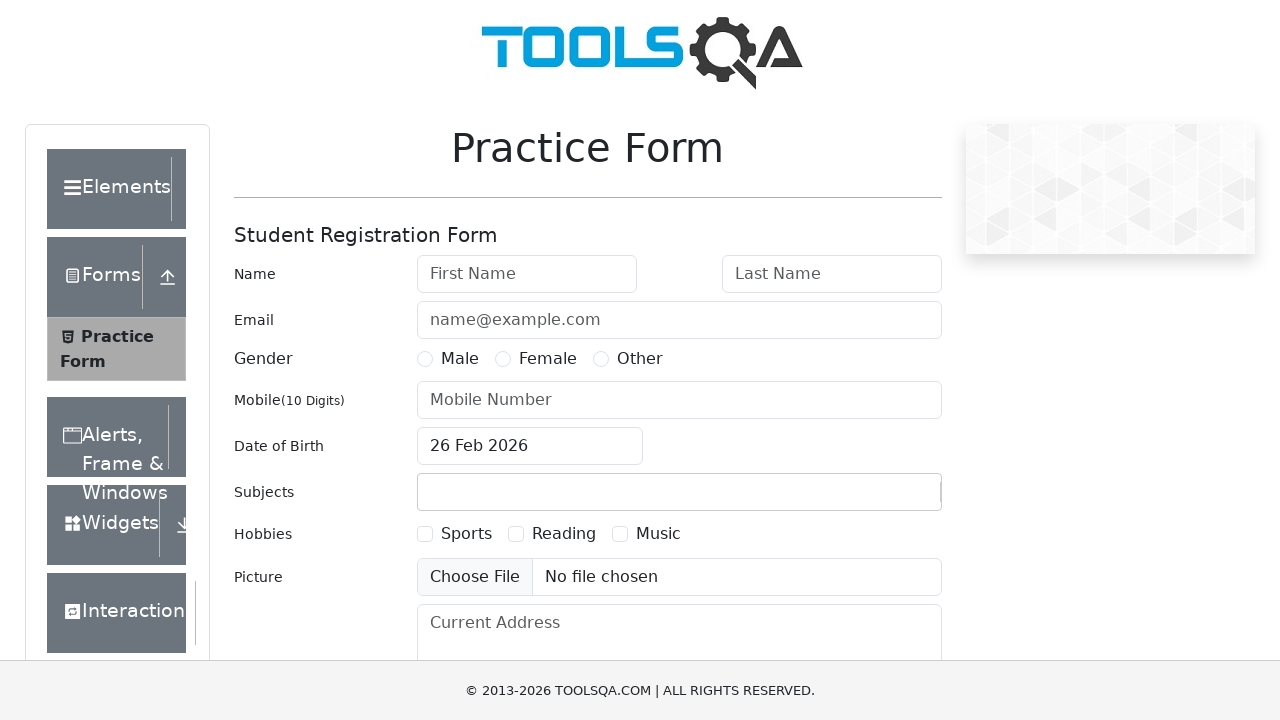

Clicked hobby checkbox 1 label at (466, 534) on //label[@for='hobbies-checkbox-1']
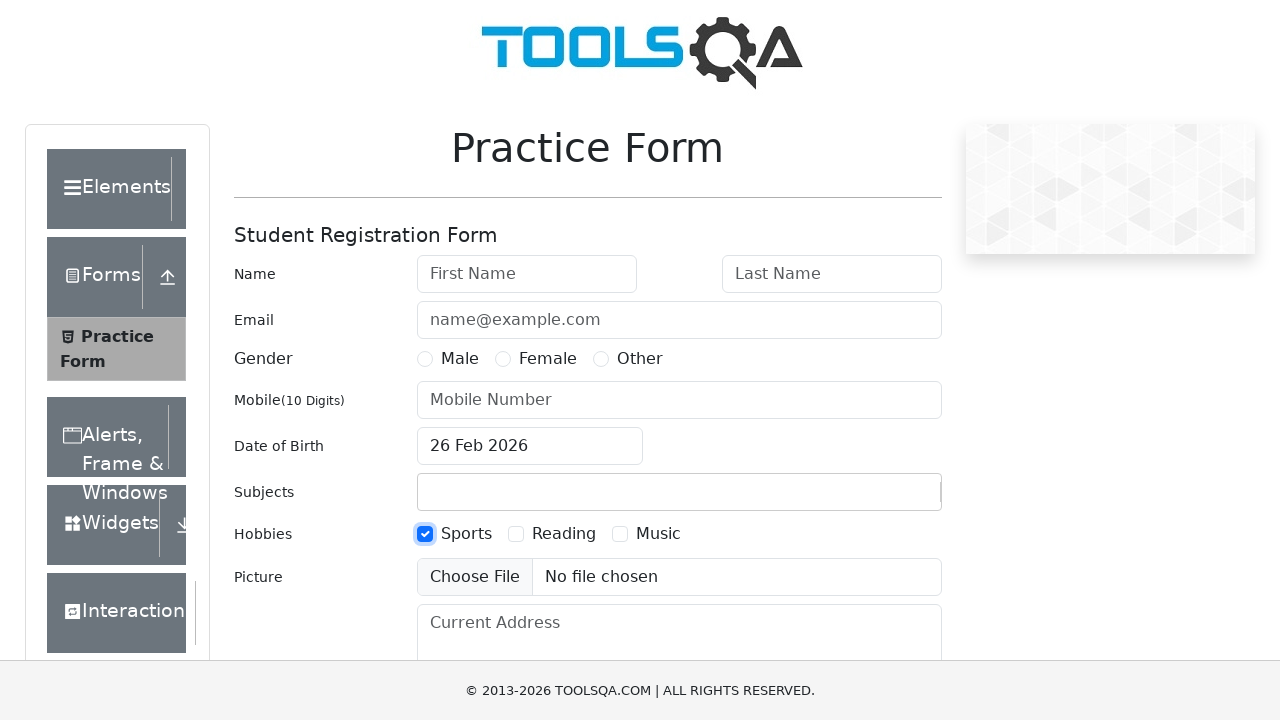

Clicked hobby checkbox 2 label at (564, 534) on //label[@for='hobbies-checkbox-2']
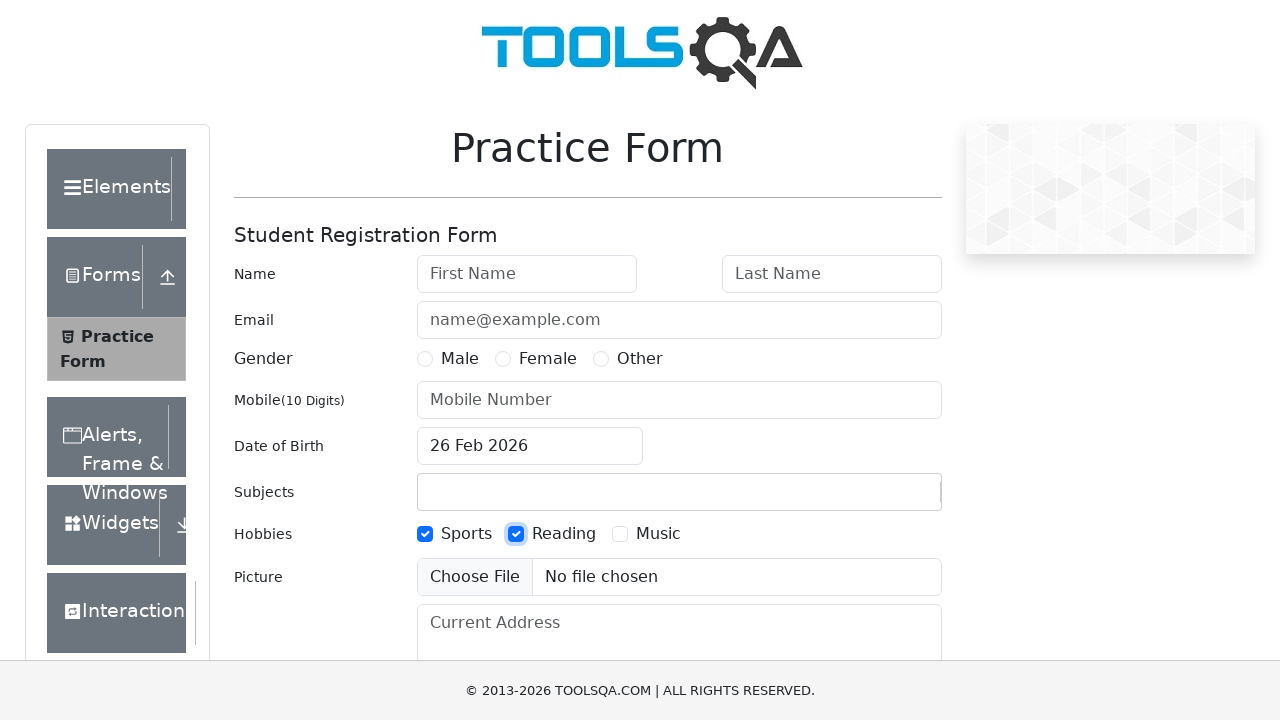

Clicked hobby checkbox 3 label at (658, 534) on //label[@for='hobbies-checkbox-3']
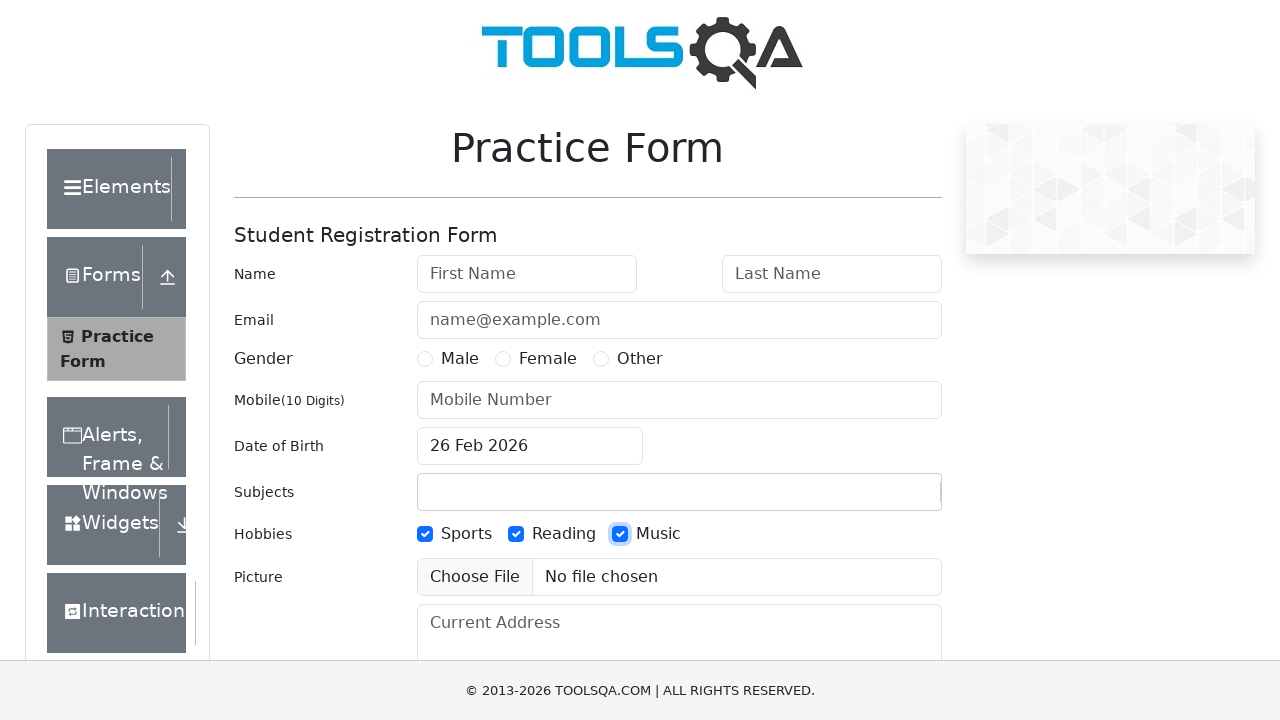

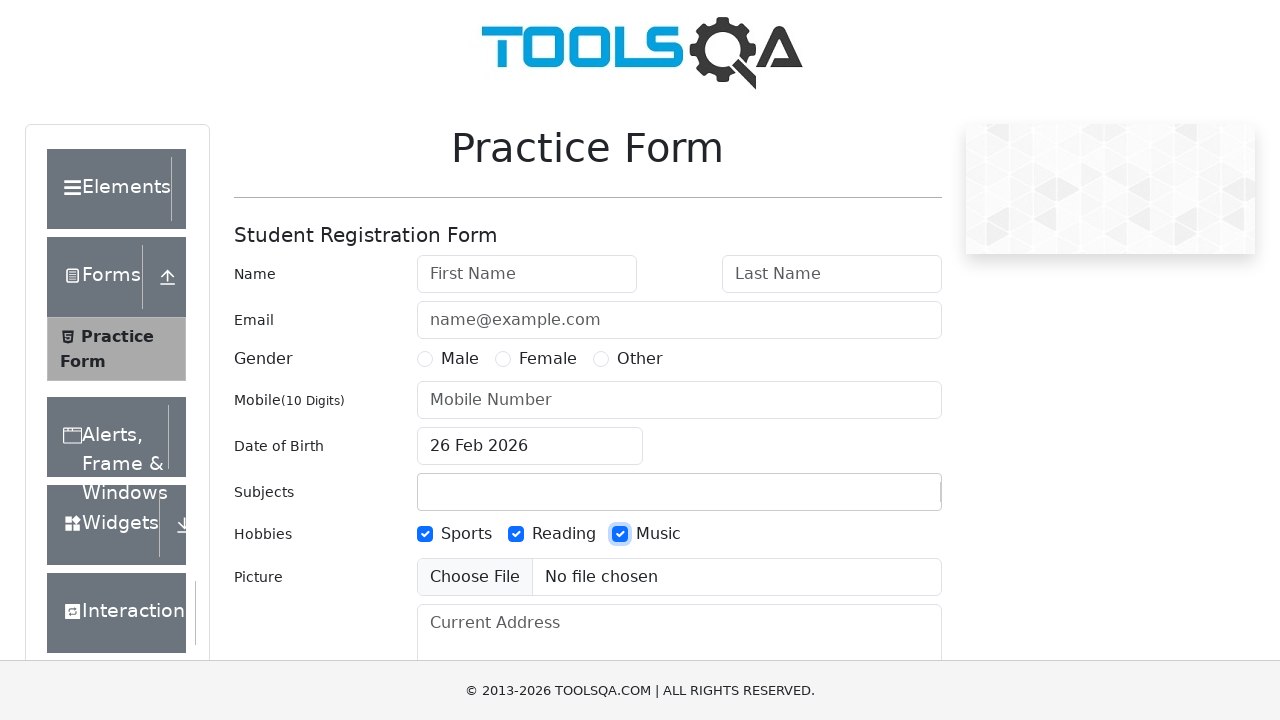